Tests Playwright homepage by clicking the GET STARTED button and verifying the URL contains 'intro'

Starting URL: https://playwright.dev

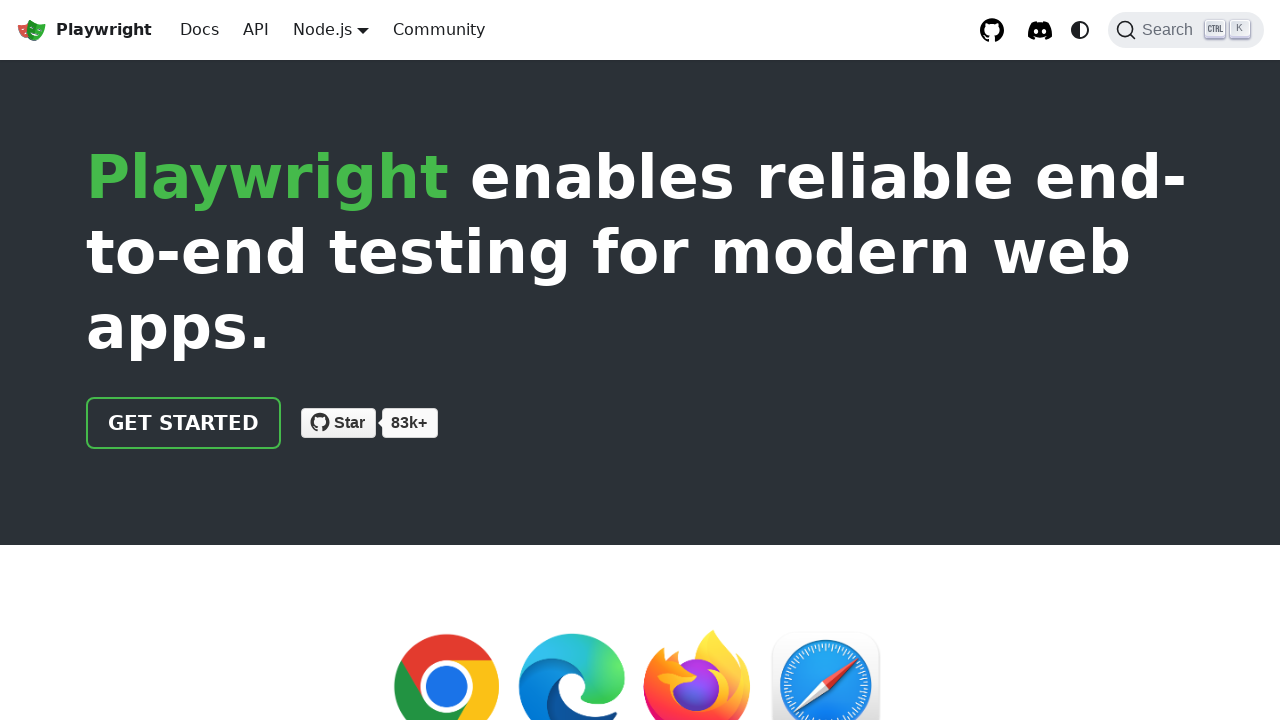

Clicked the GET STARTED button on Playwright homepage at (184, 423) on text=Get started
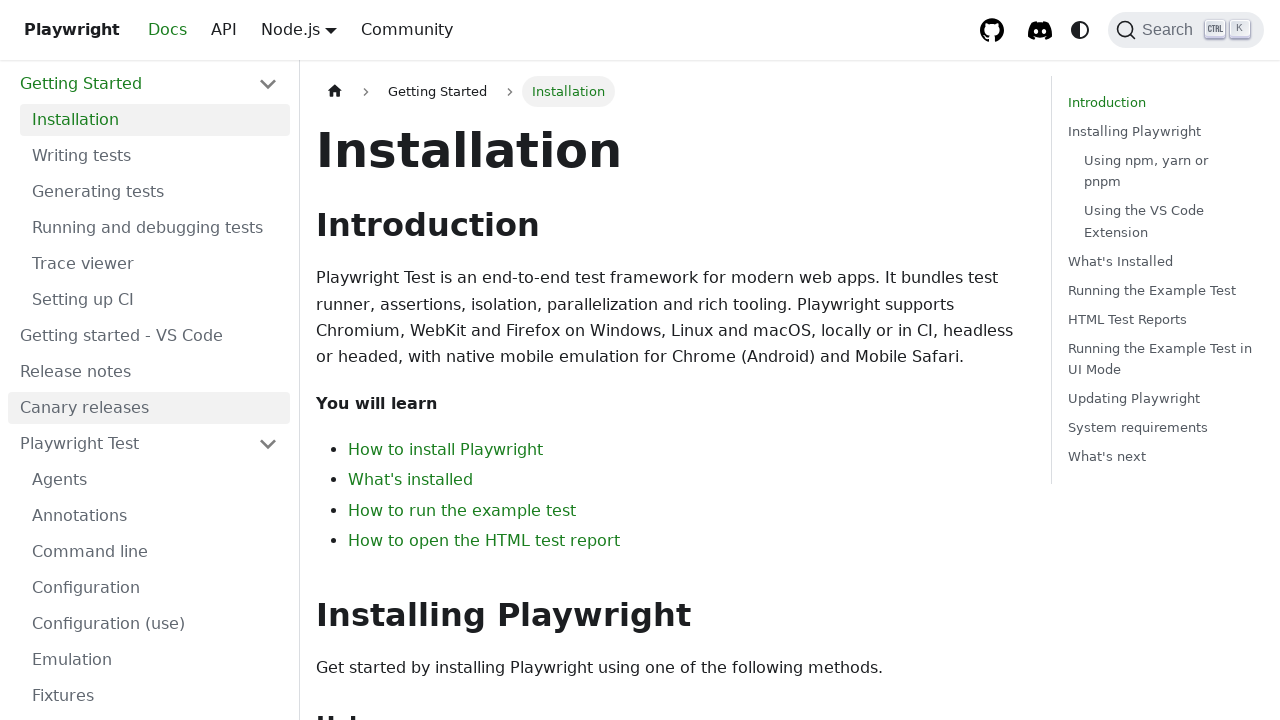

Navigated to intro page after clicking GET STARTED
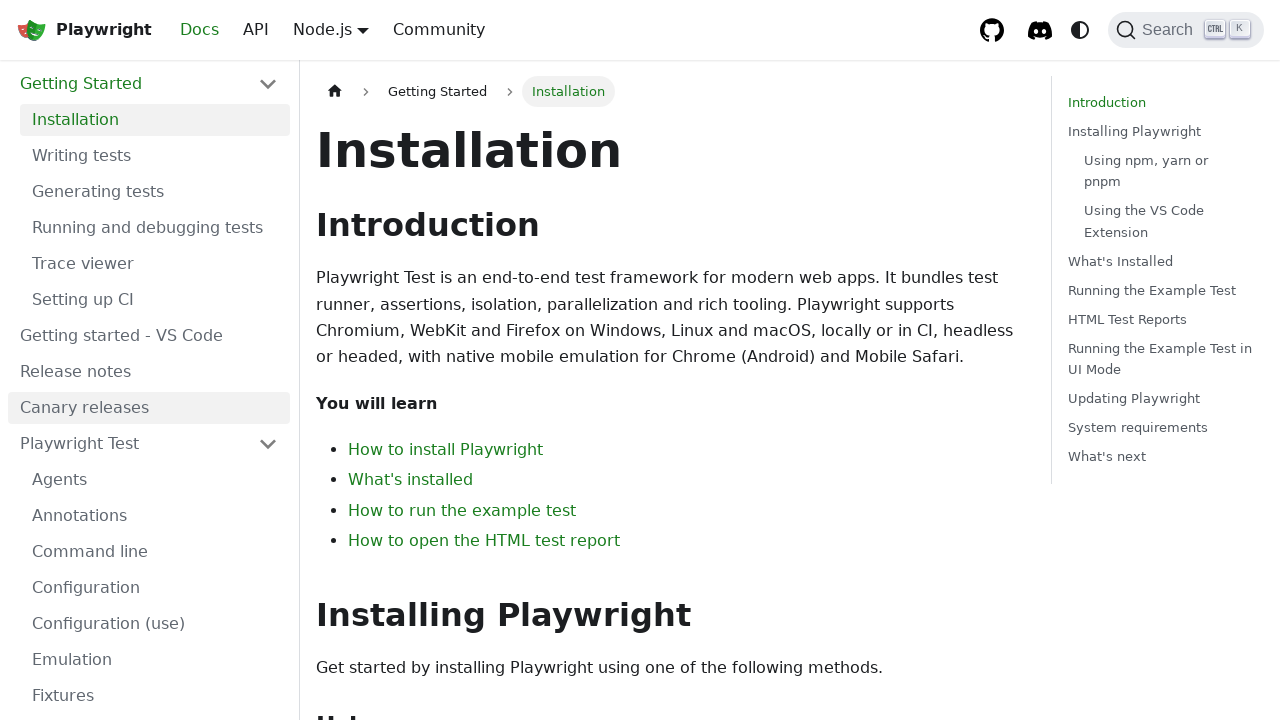

Verified URL contains 'intro'
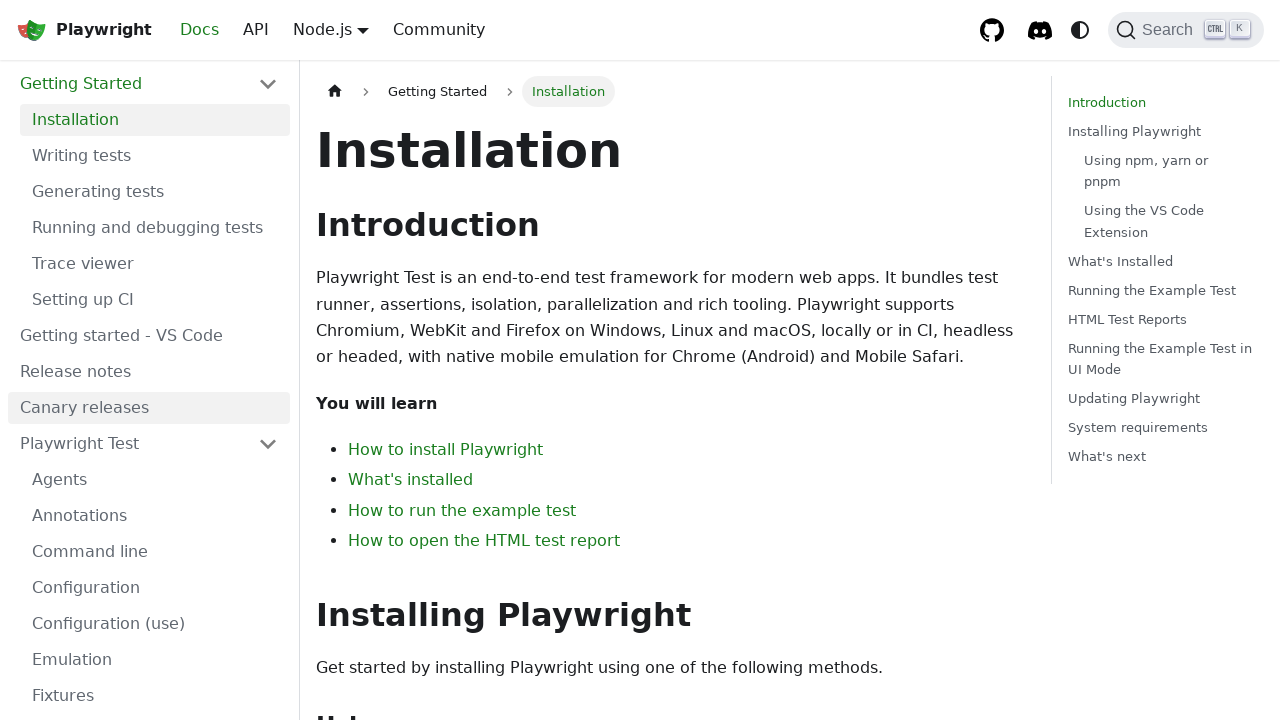

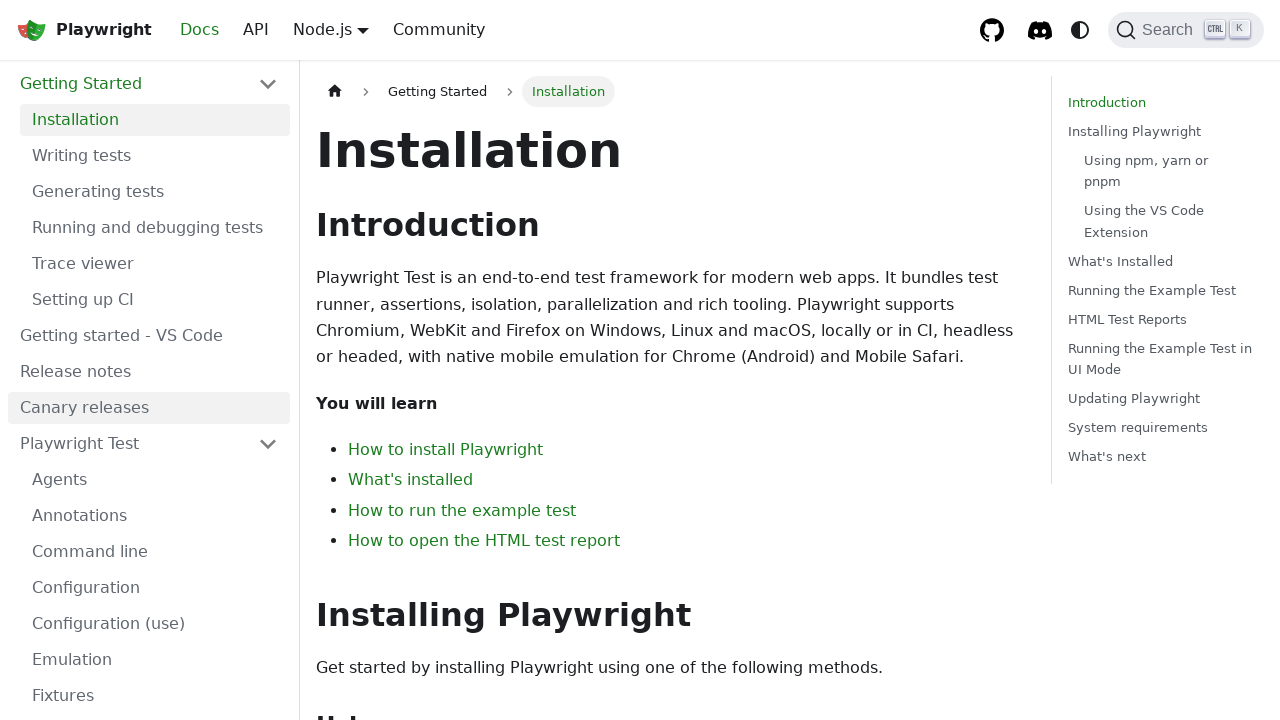